Tests dynamic element interaction by clicking a reveal button, waiting for an element to become interactable, and then typing text into the revealed input field

Starting URL: https://www.selenium.dev/selenium/web/dynamic.html

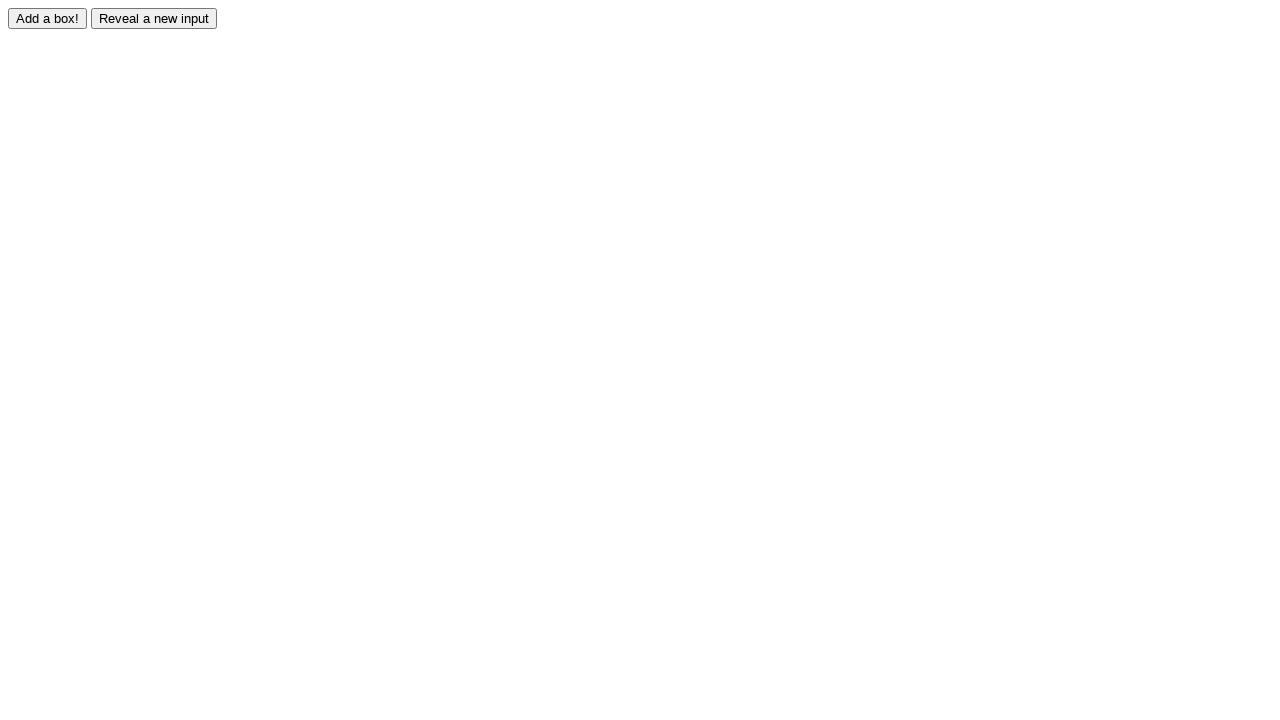

Clicked reveal button to show hidden element at (154, 18) on #reveal
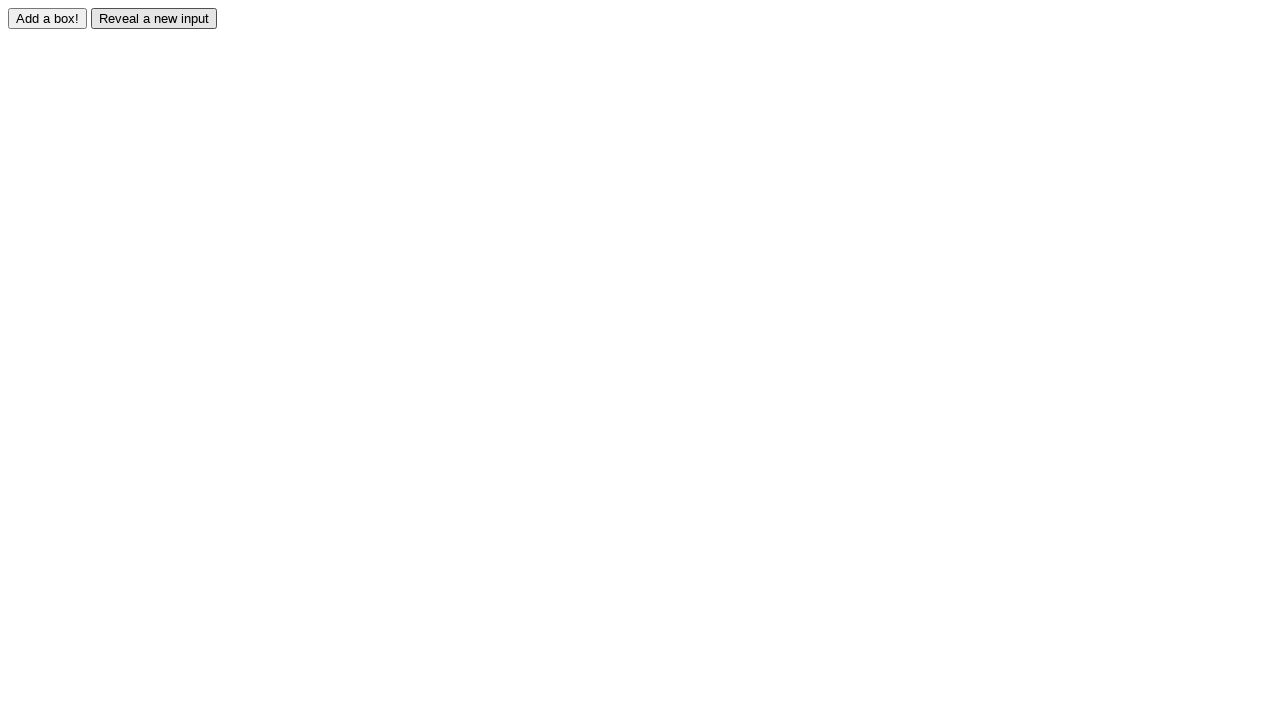

Waited for revealed input field to become visible
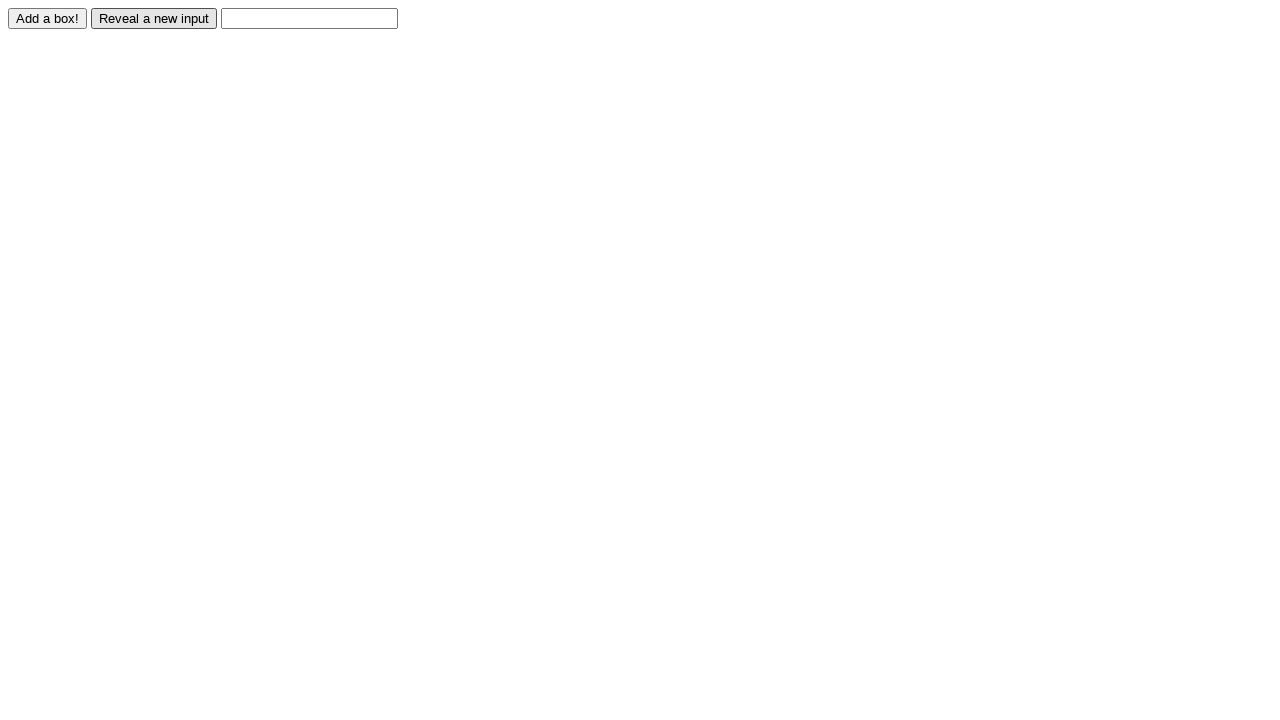

Filled revealed input field with 'Displayed' on #revealed
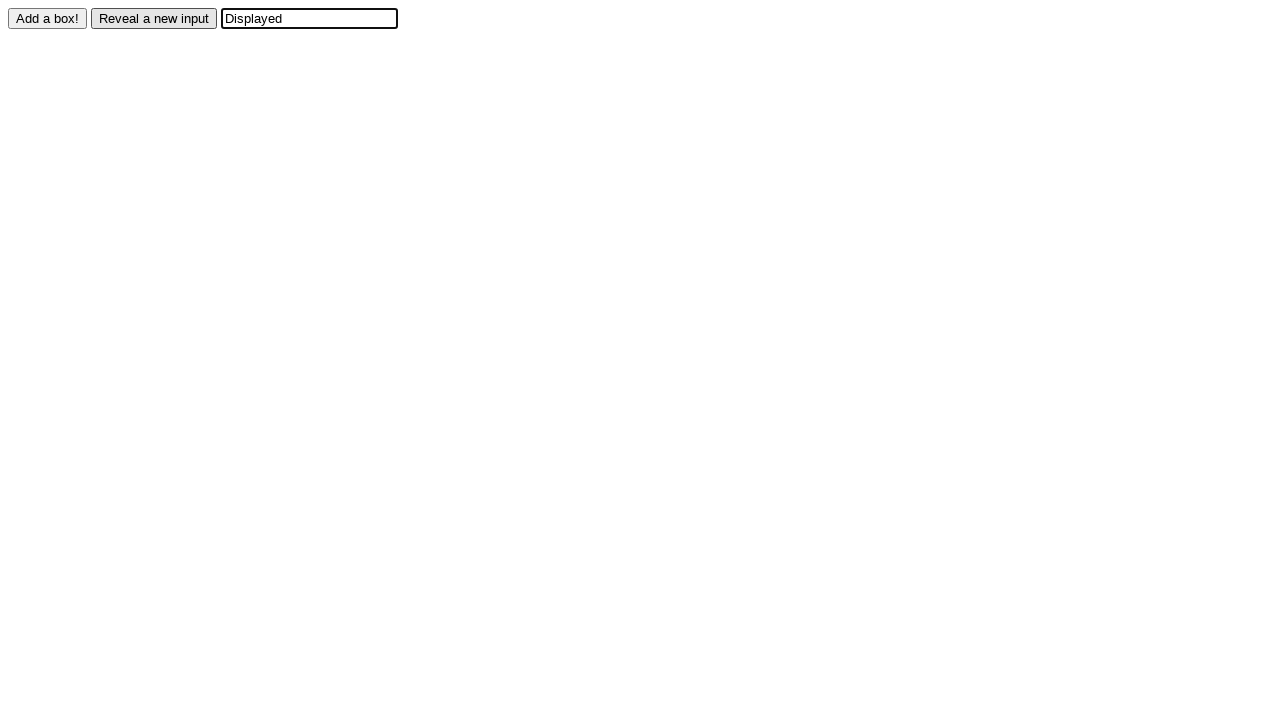

Verified that input field contains 'Displayed'
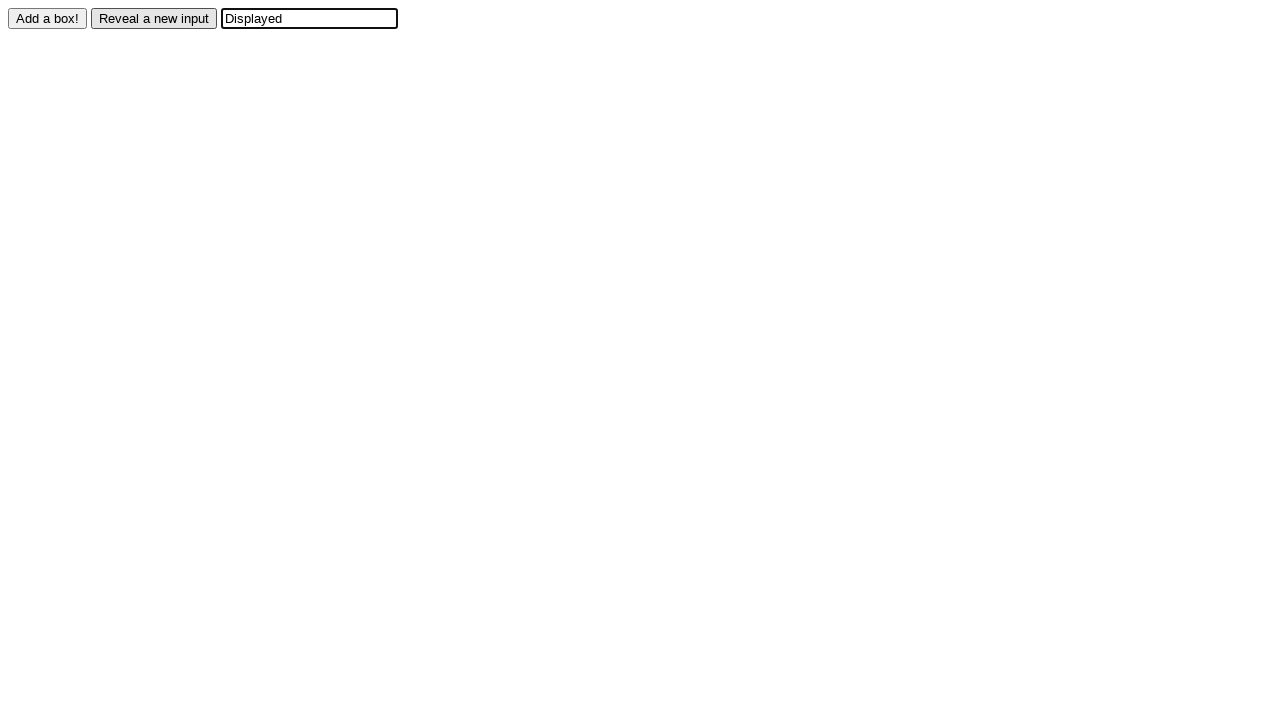

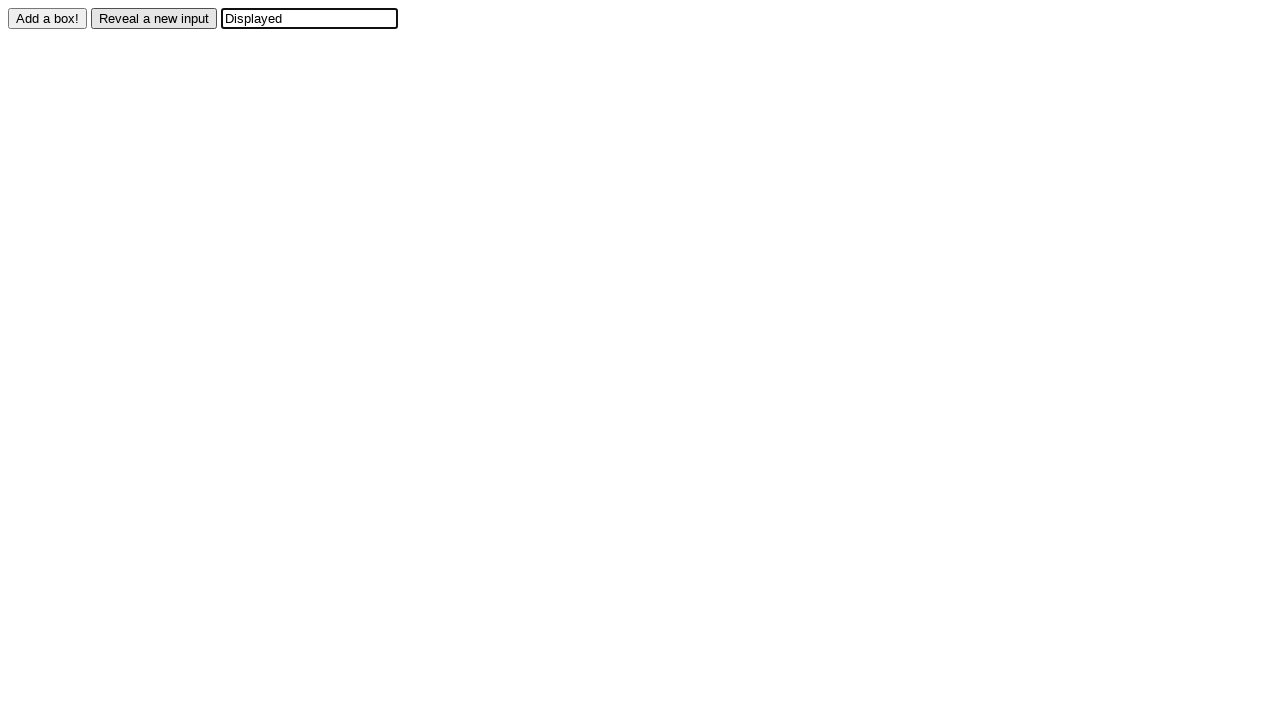